Tests drag-and-drop functionality by dragging an element to specific coordinates using offset values

Starting URL: https://jqueryui.com/droppable/

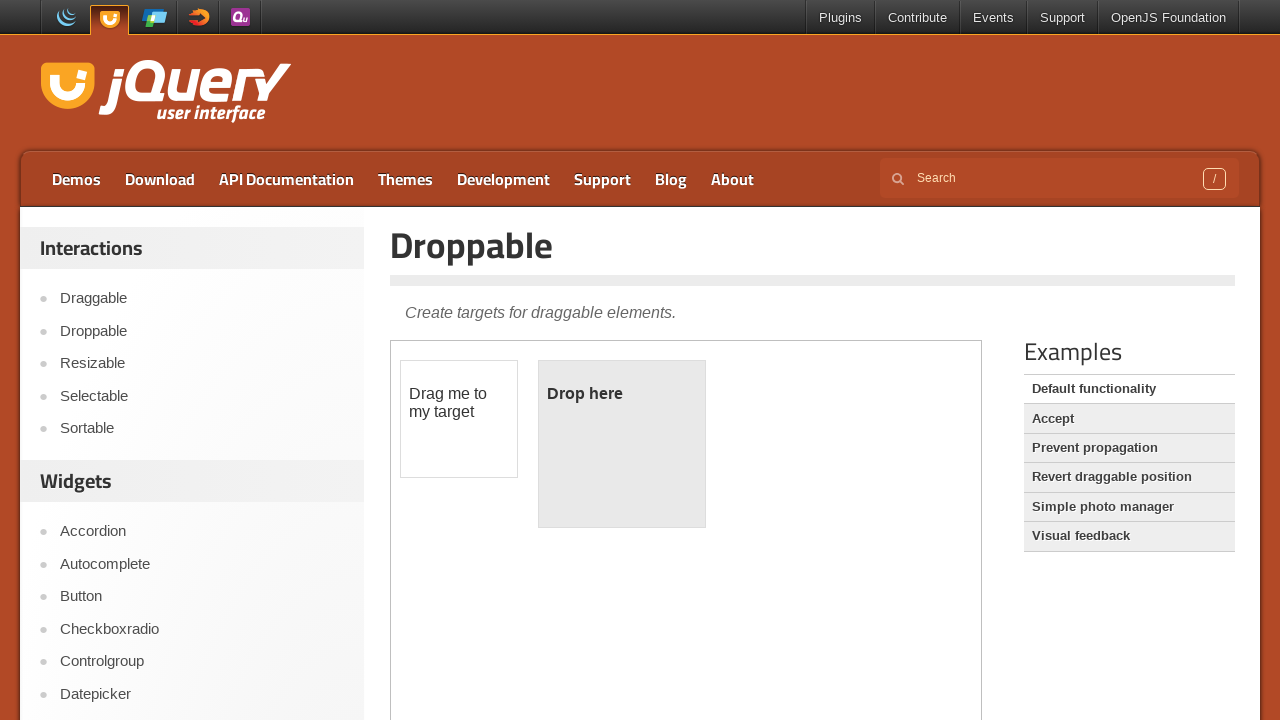

Located iframe containing drag-drop demo
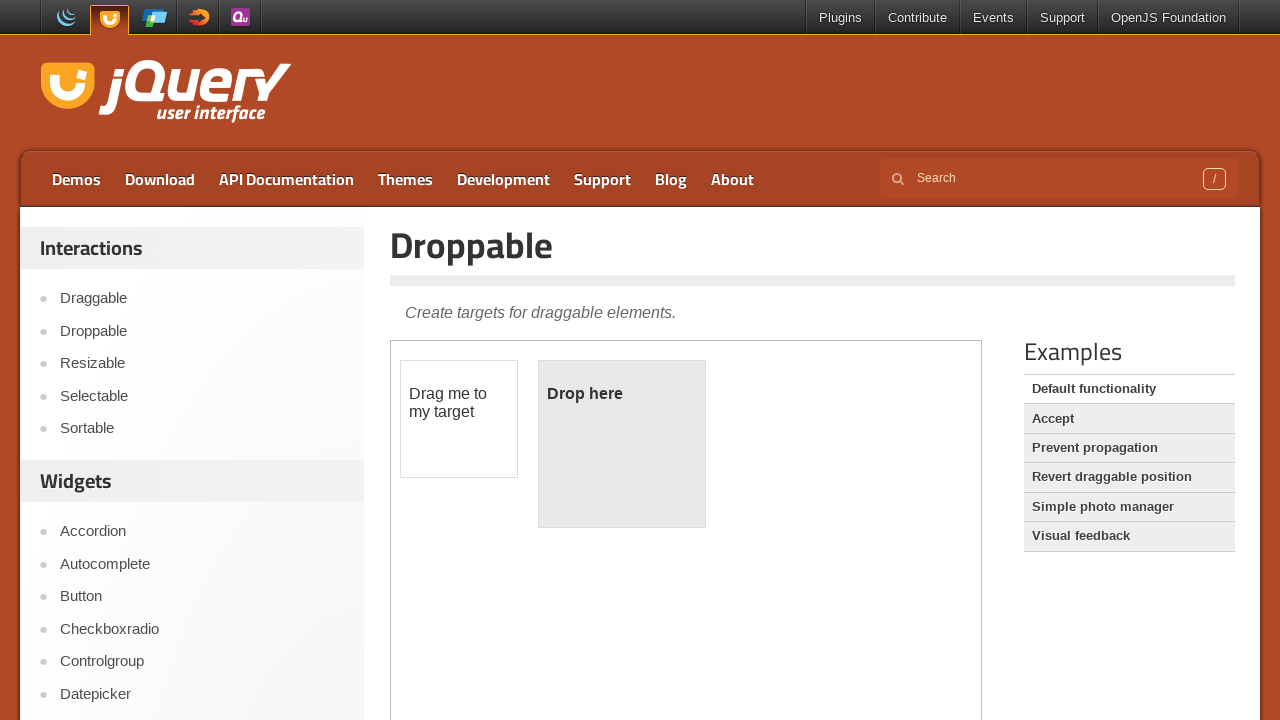

Located draggable element within iframe
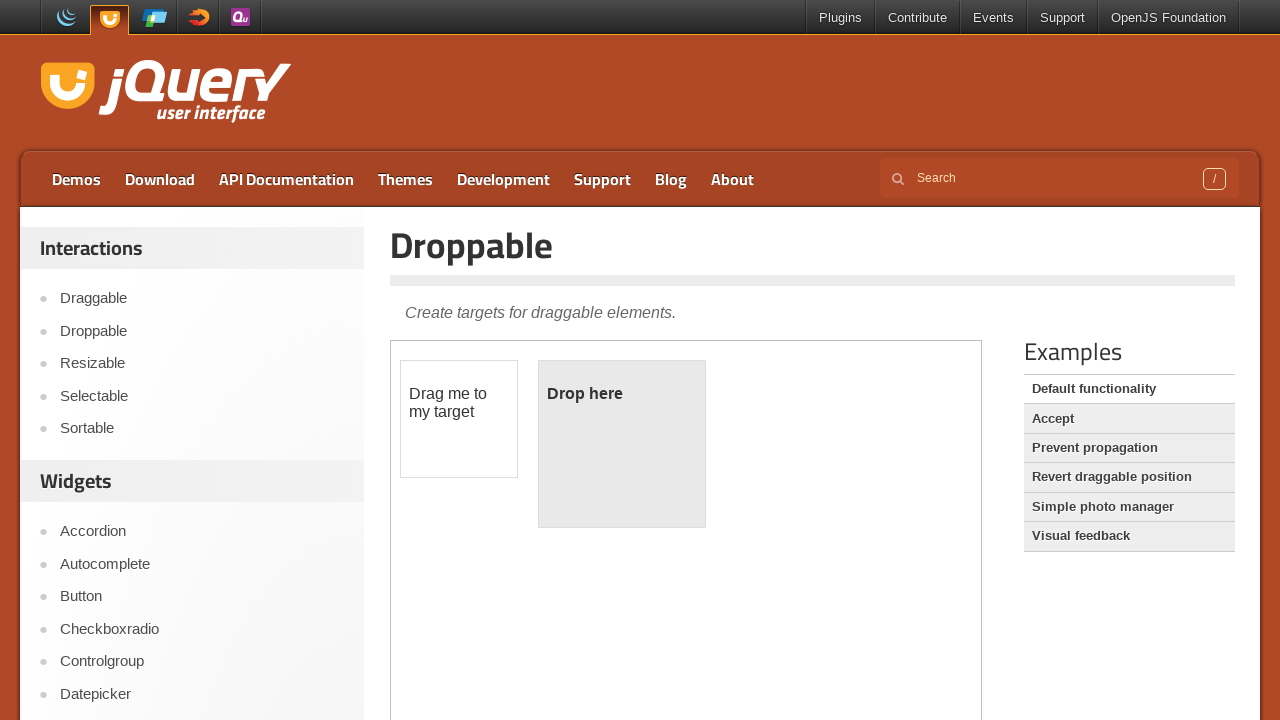

Retrieved bounding box coordinates of draggable element
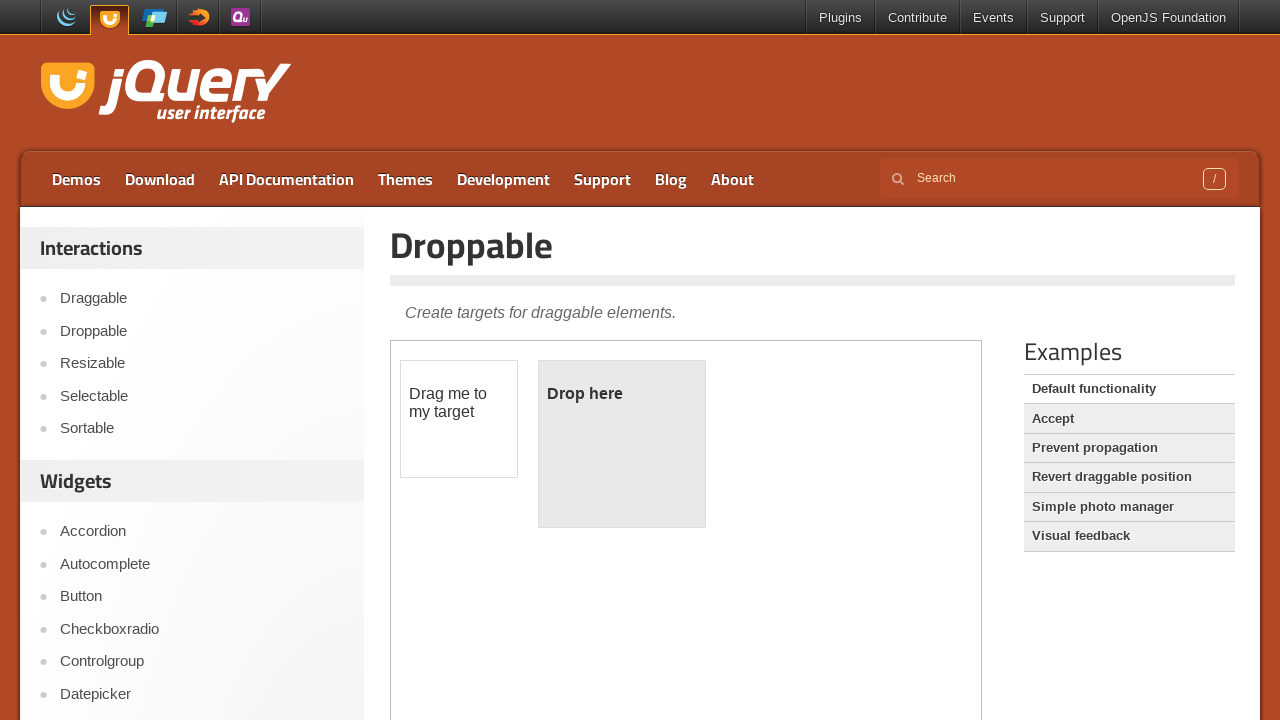

Moved mouse to center of draggable element at (459, 419)
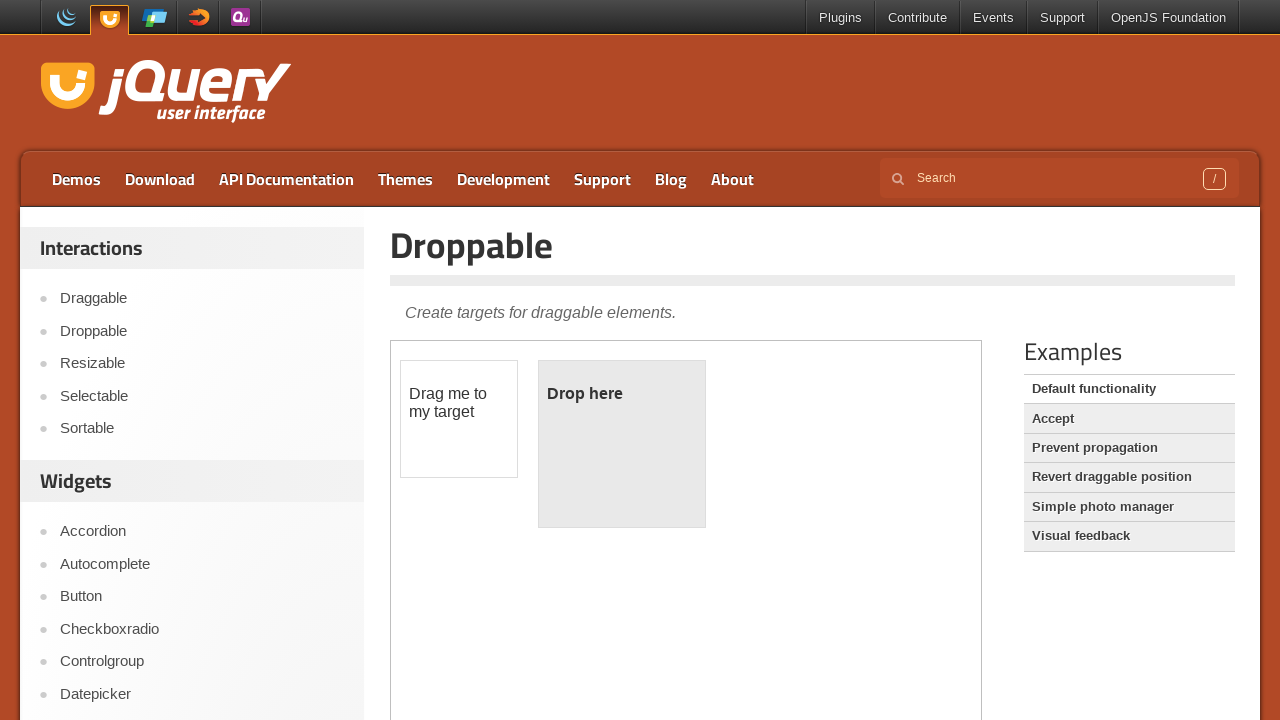

Pressed mouse button down on draggable element at (459, 419)
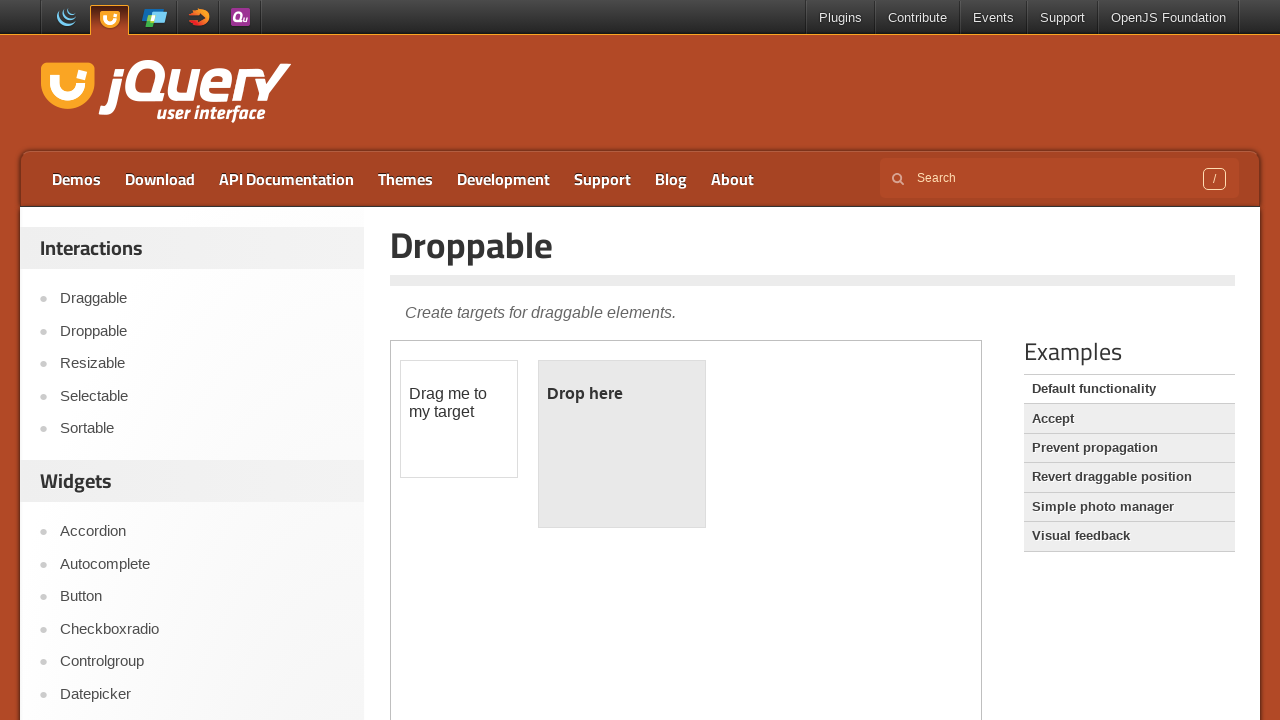

Dragged element 388 pixels right and 34 pixels down to target coordinates at (788, 394)
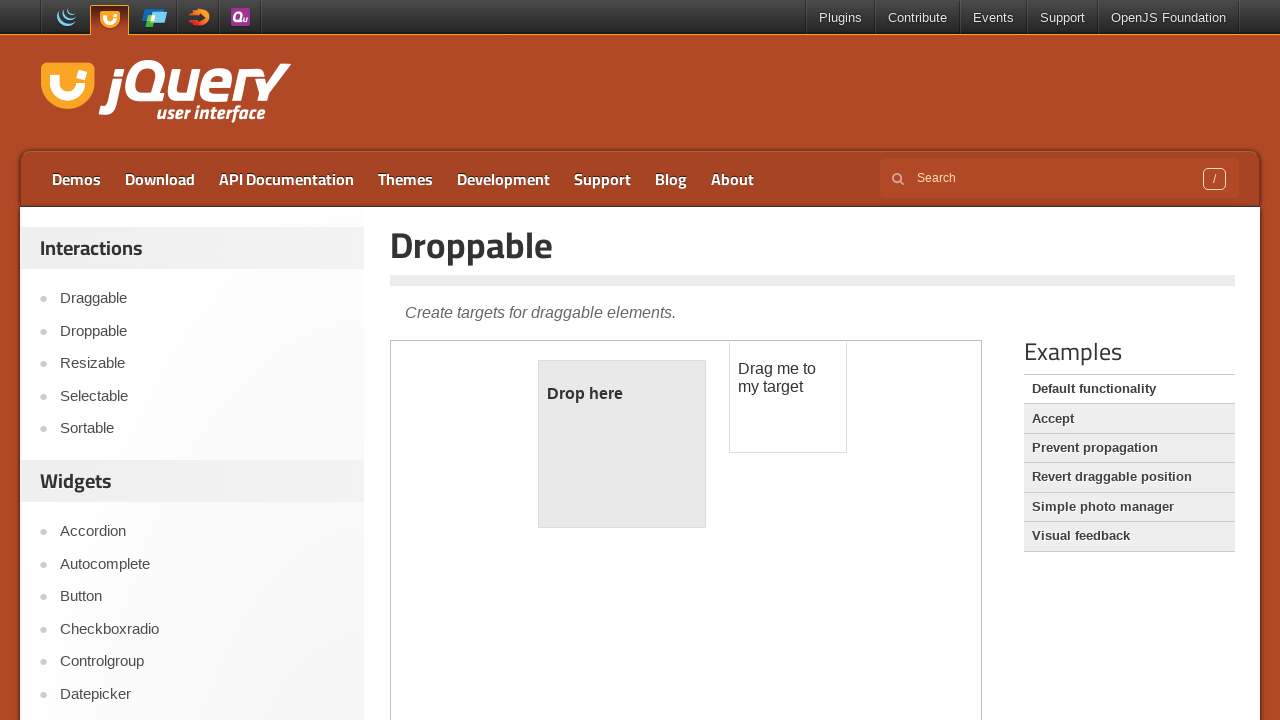

Released mouse button to drop element at target location at (788, 394)
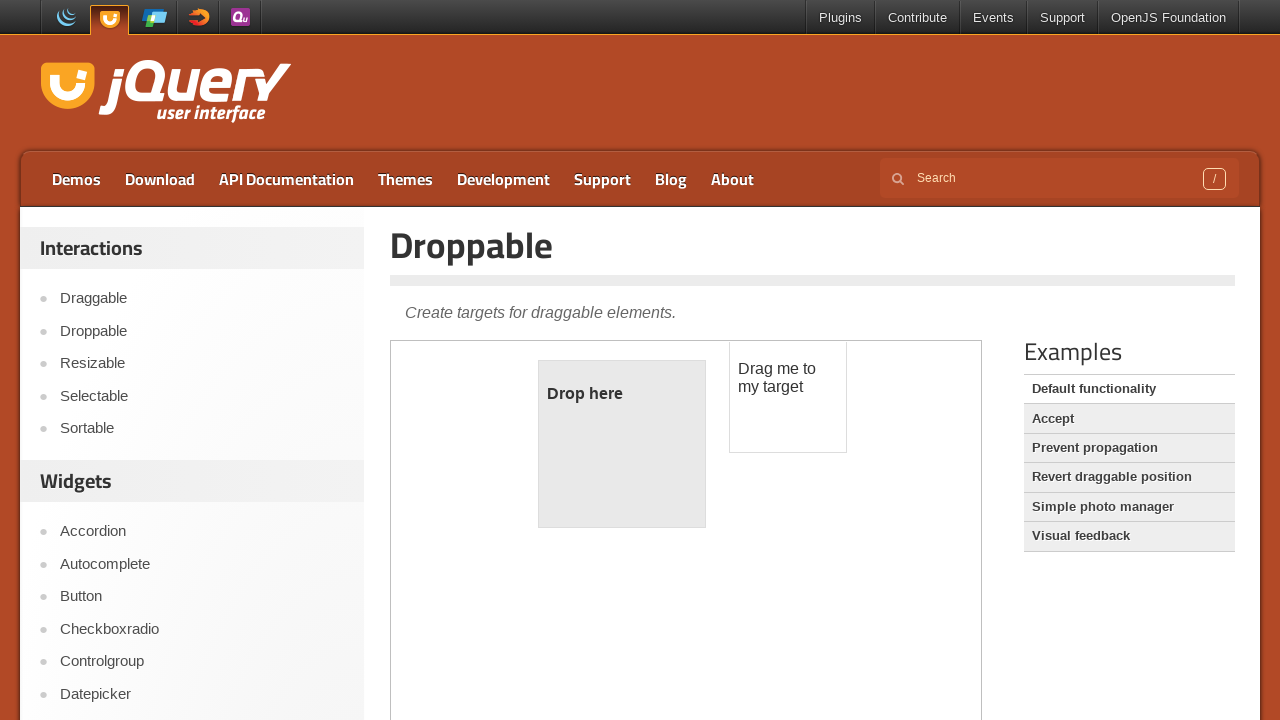

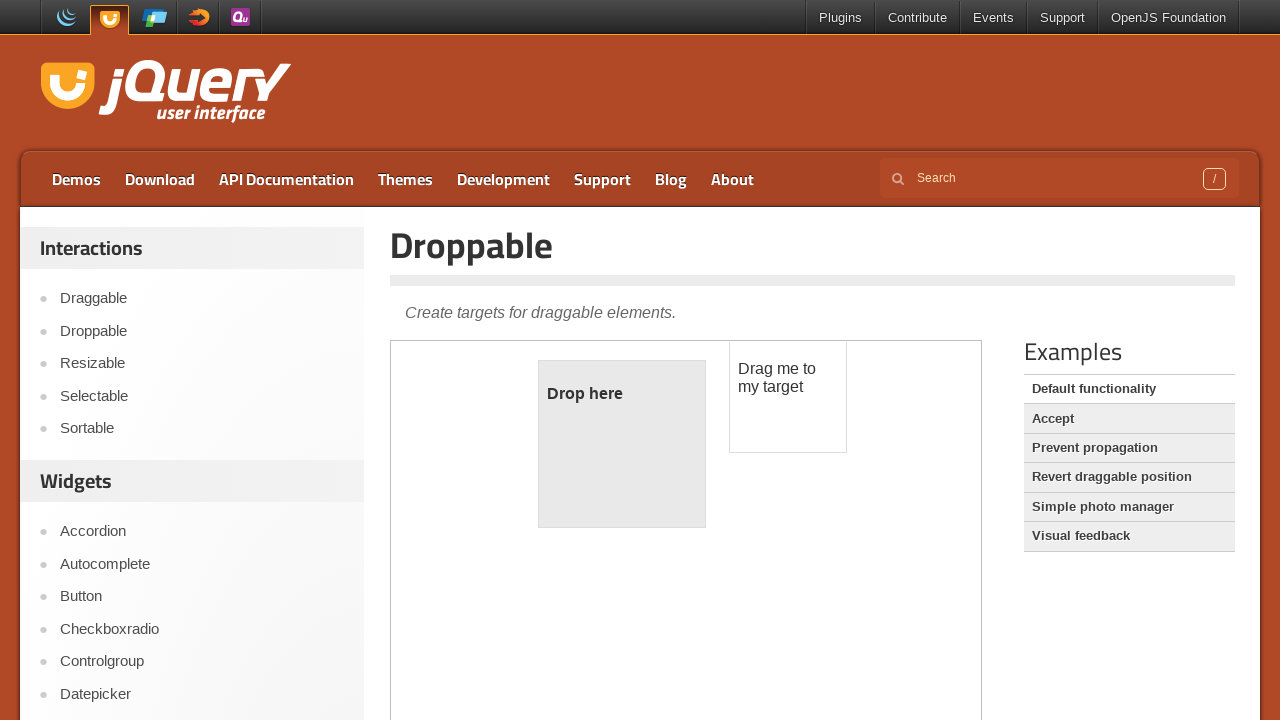